Tests dynamic control visibility by toggling a checkbox element's visibility on the page

Starting URL: https://v1.training-support.net/selenium/dynamic-controls

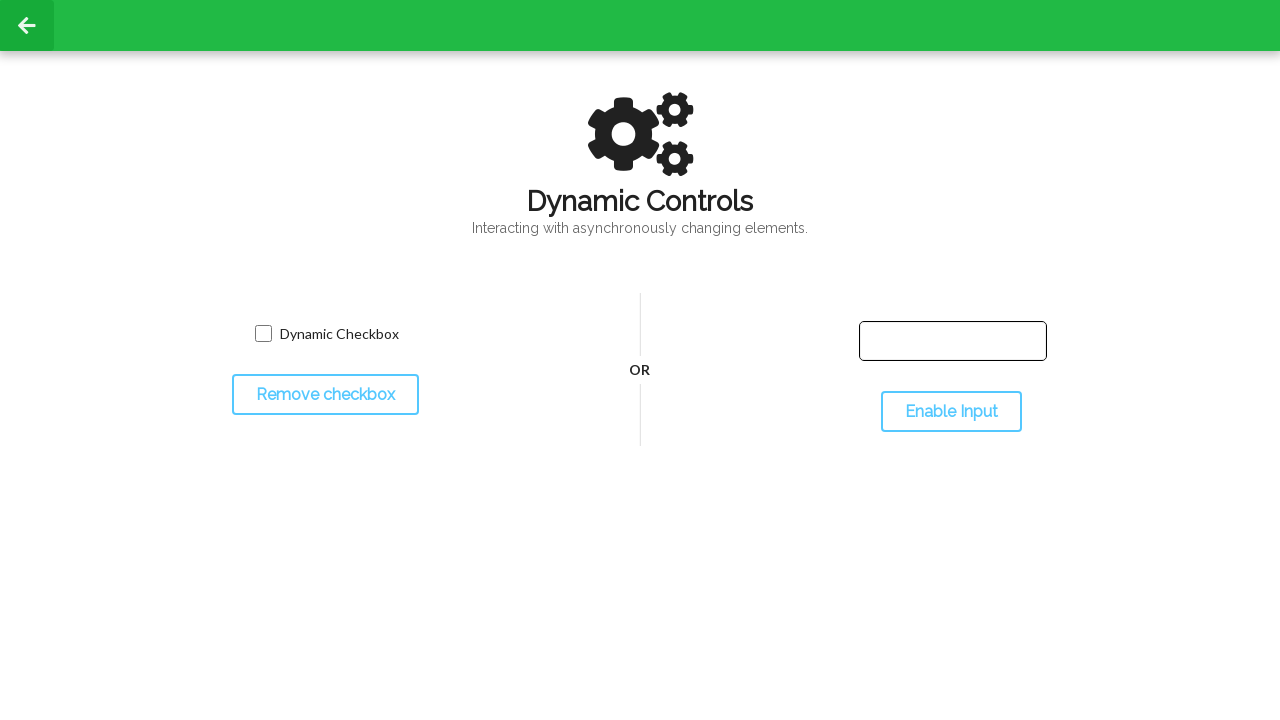

Located the toggle button for the checkbox
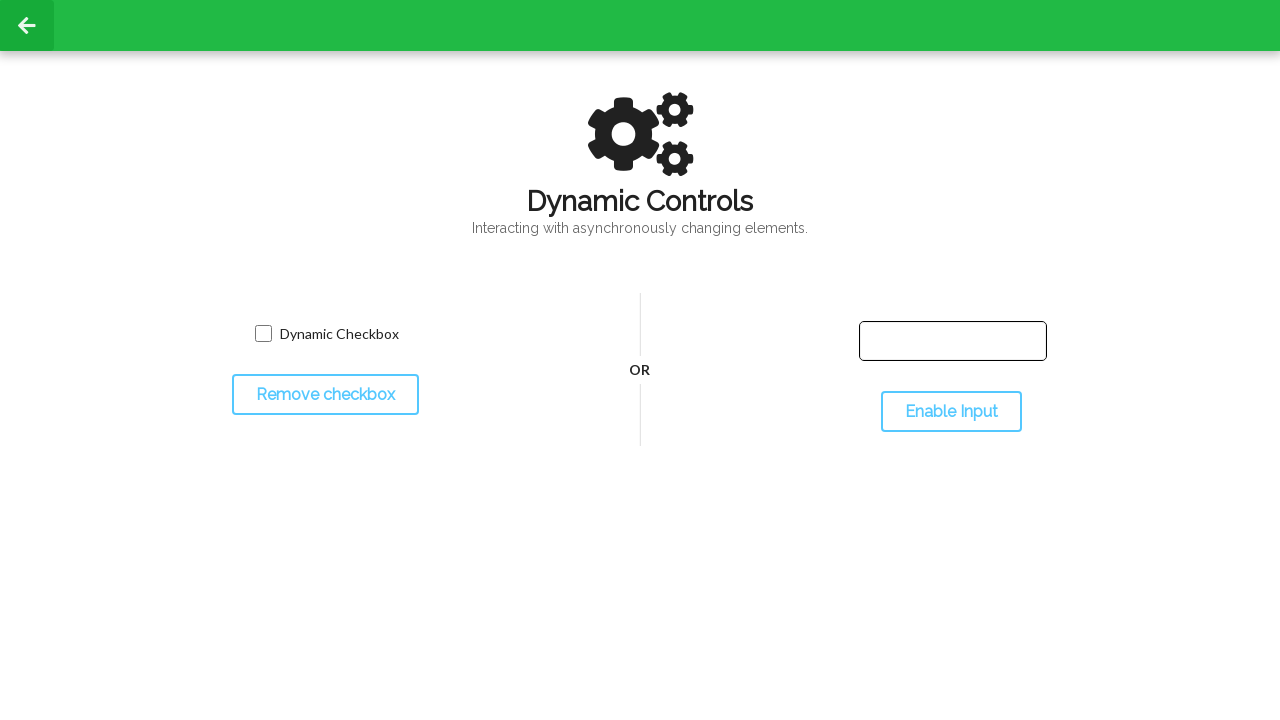

Clicked the toggle button to hide the checkbox at (325, 395) on #toggleCheckbox
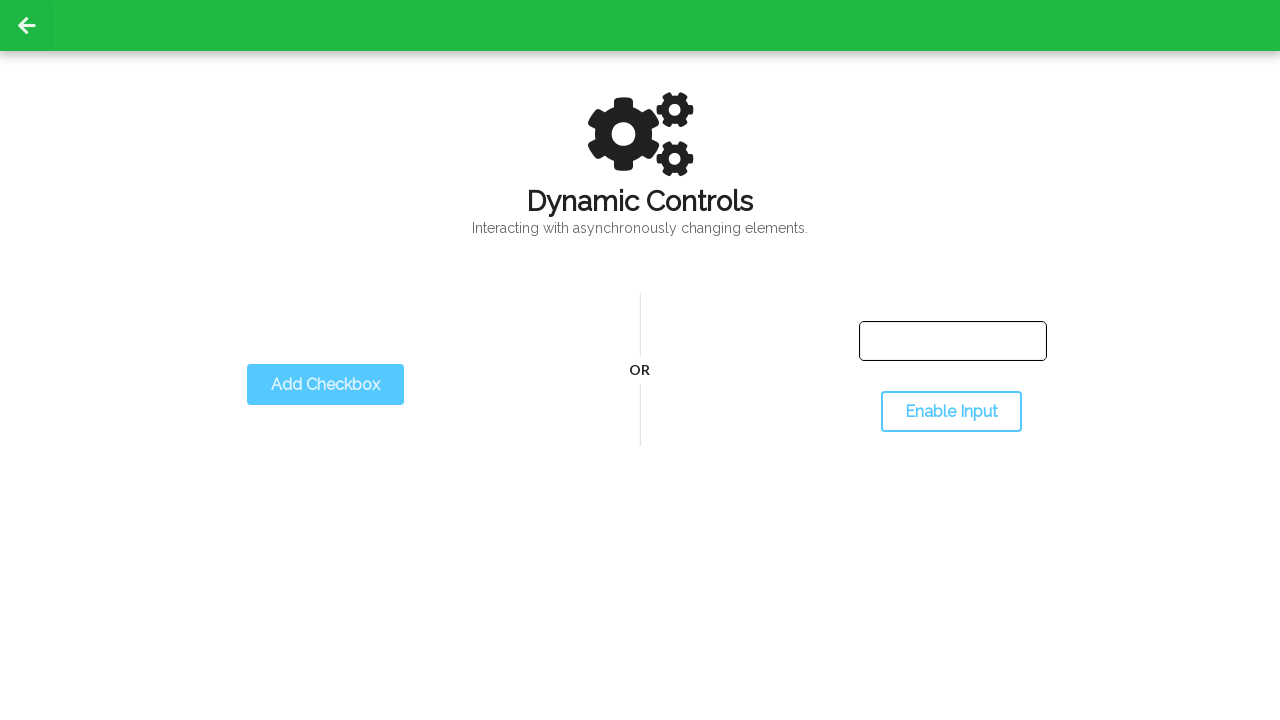

Verified that the checkbox is now hidden
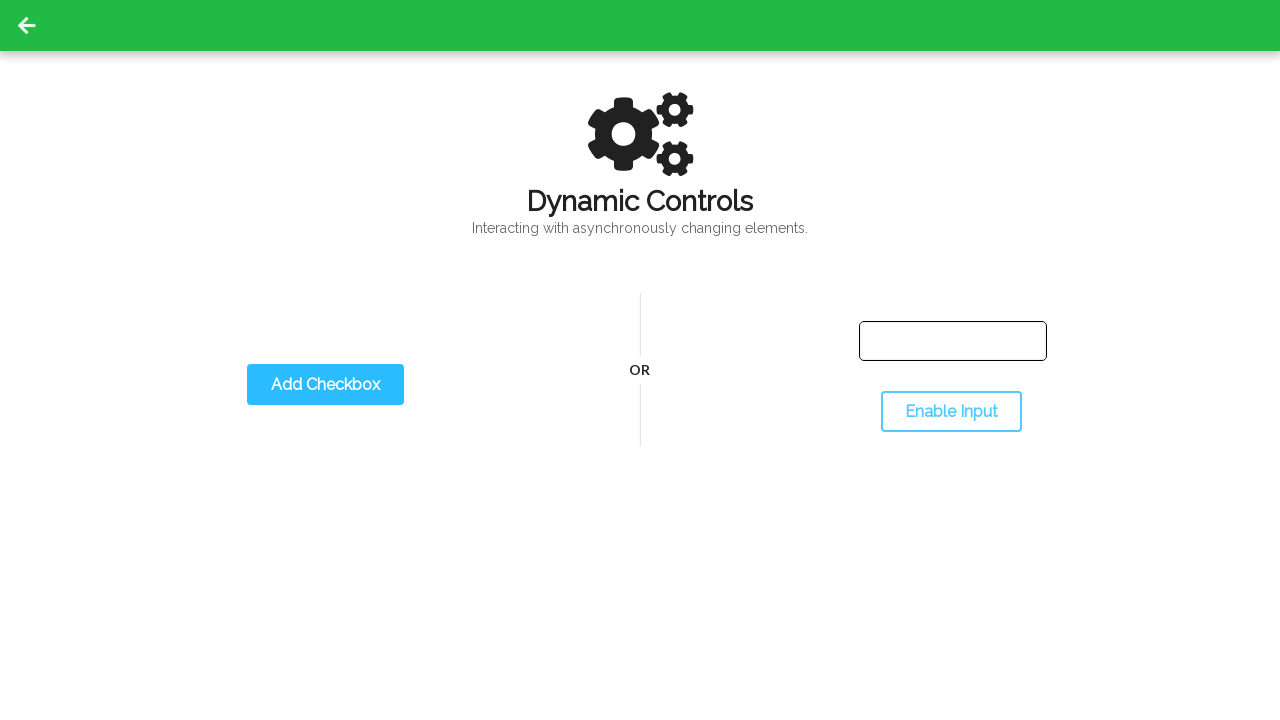

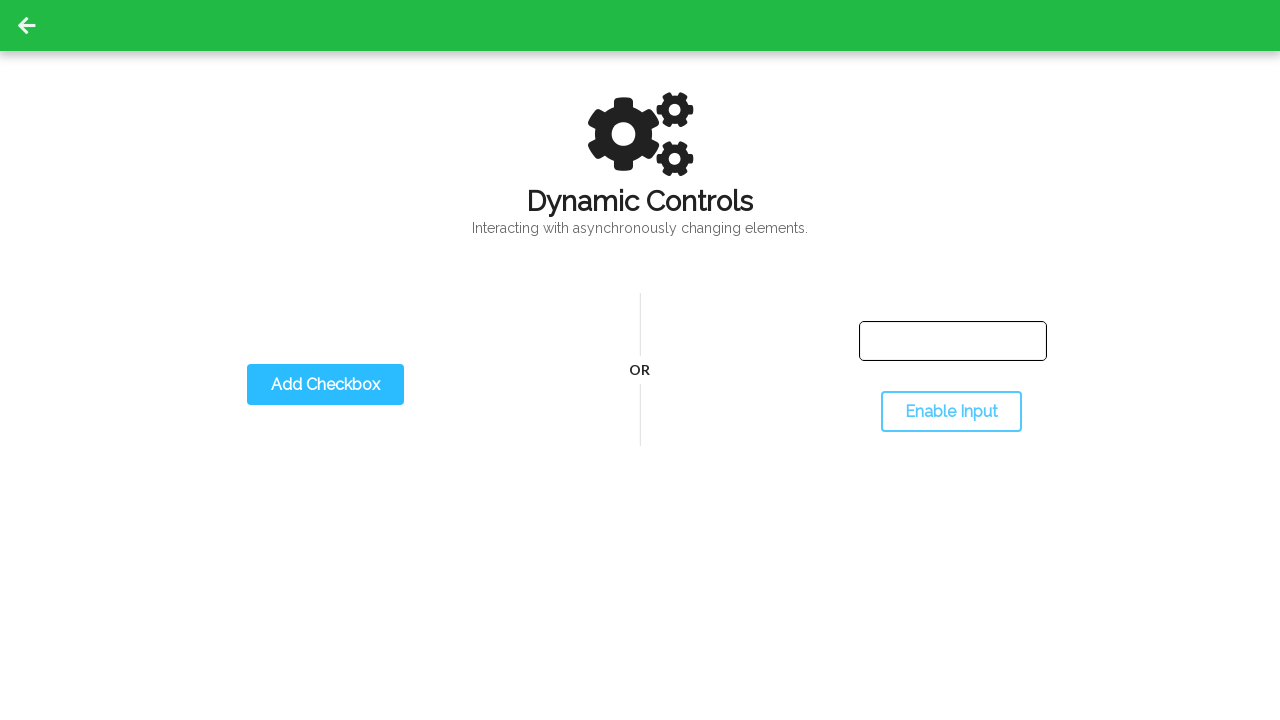